Tests mouse moveTo functionality by hovering over an element and verifying the hover state is detected

Starting URL: http://guinea-pig.webdriver.io/pointer.html

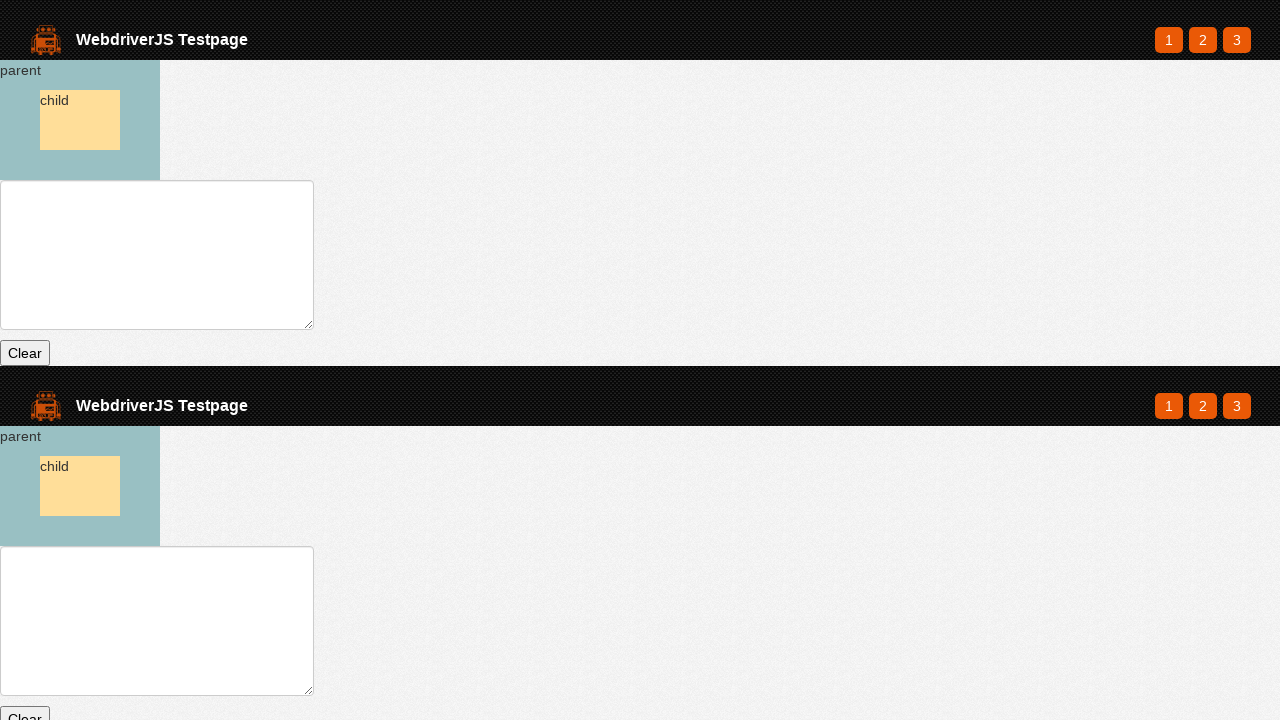

Waited for parent element to exist
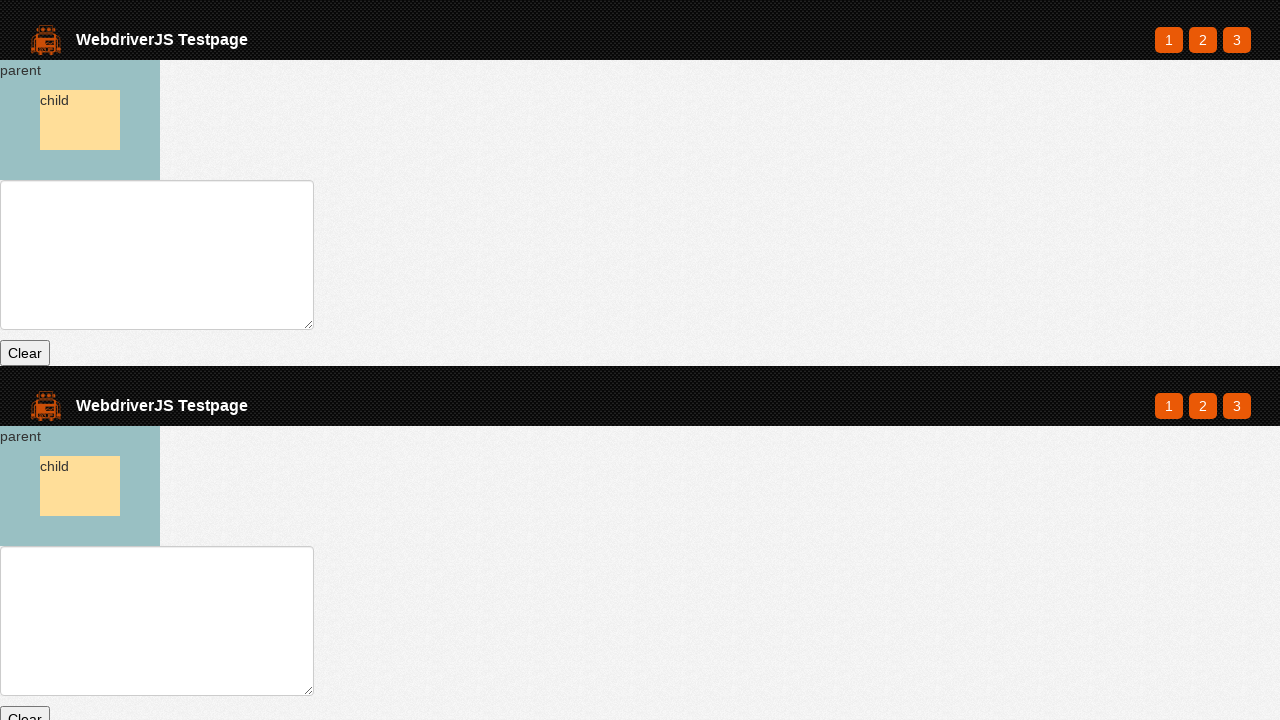

Hovered over parent element at (80, 120) on #parent
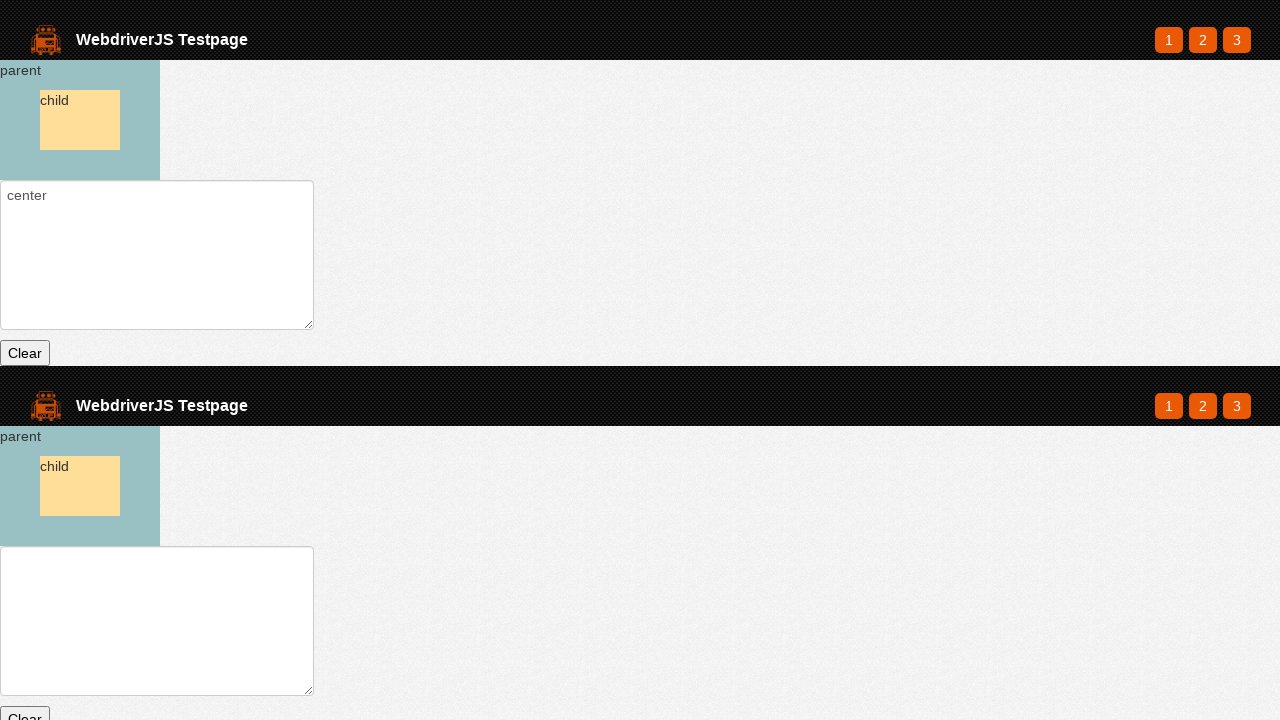

Retrieved text value after hover: center

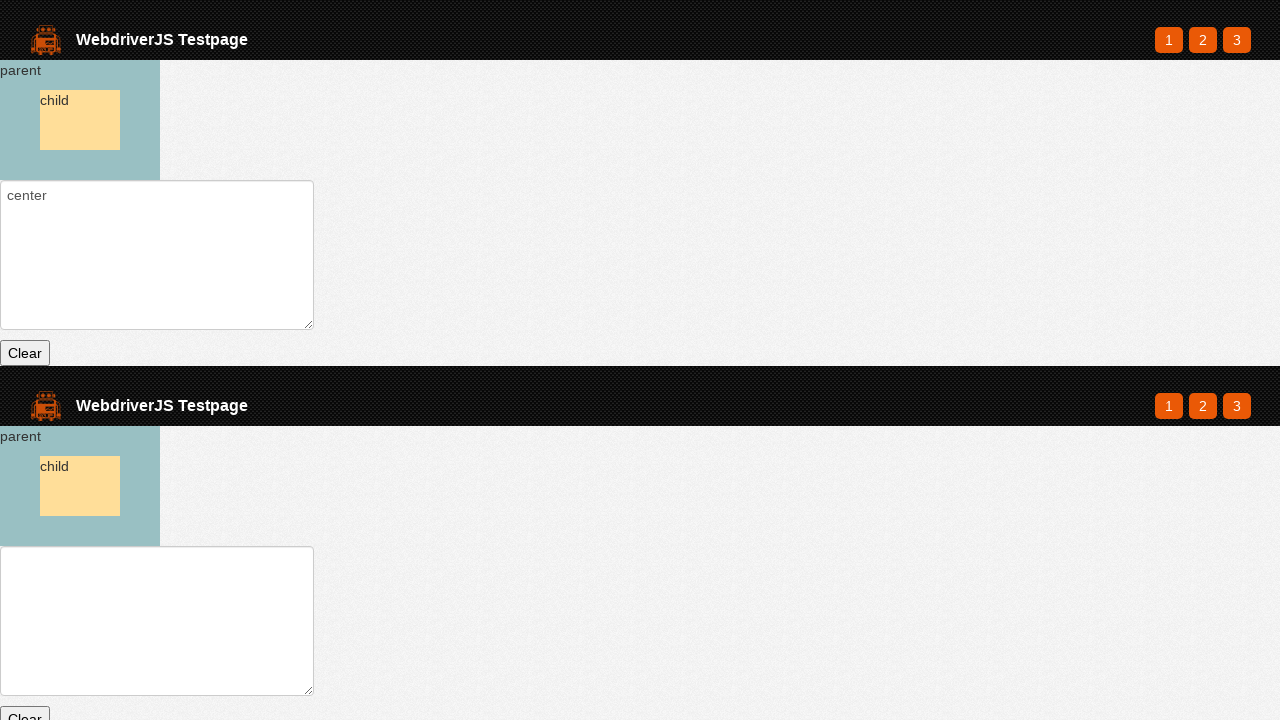

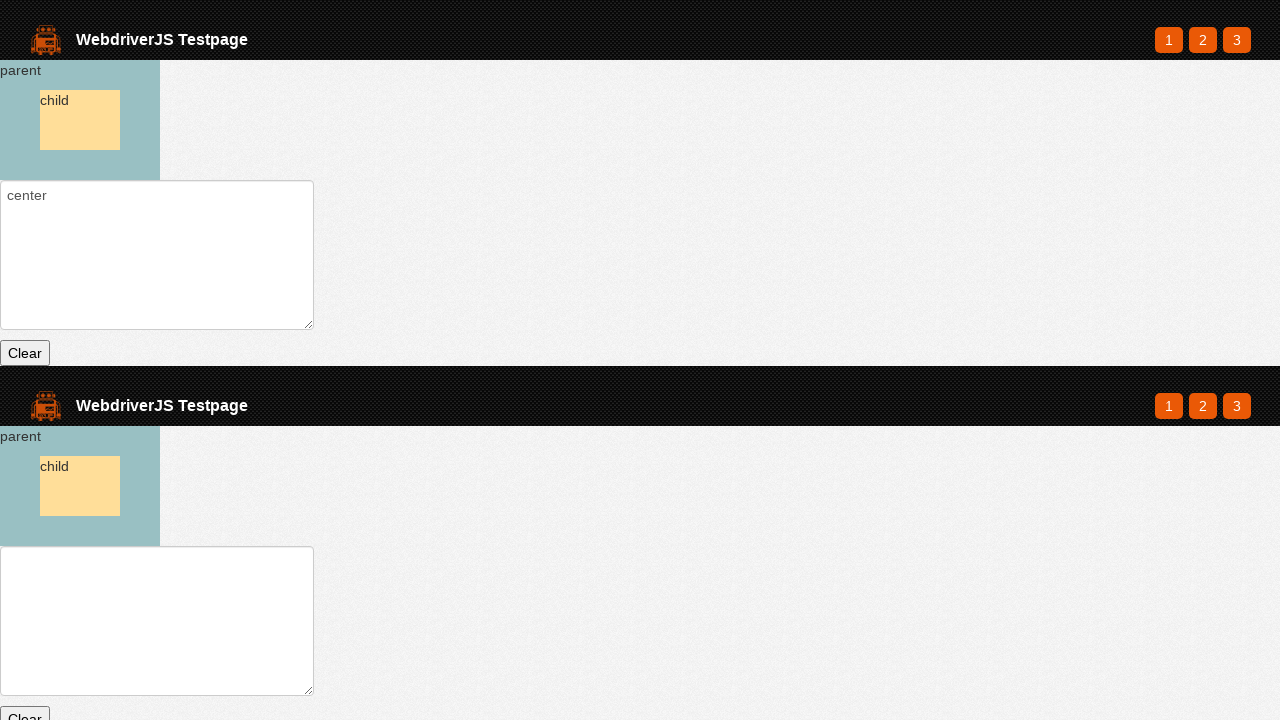